Tests the clear functionality of a textarea by typing text into it and then clearing the content

Starting URL: http://omayo.blogspot.com/

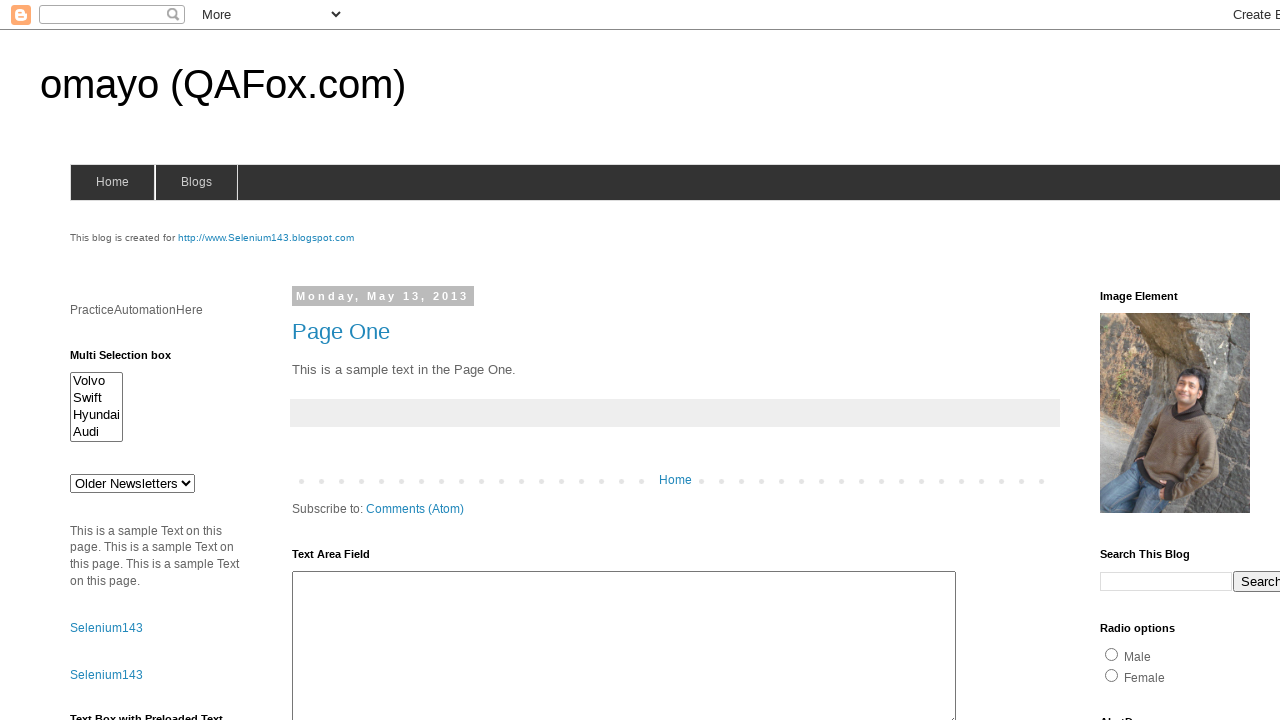

Typed 'Hello Pune' into textarea on #ta1
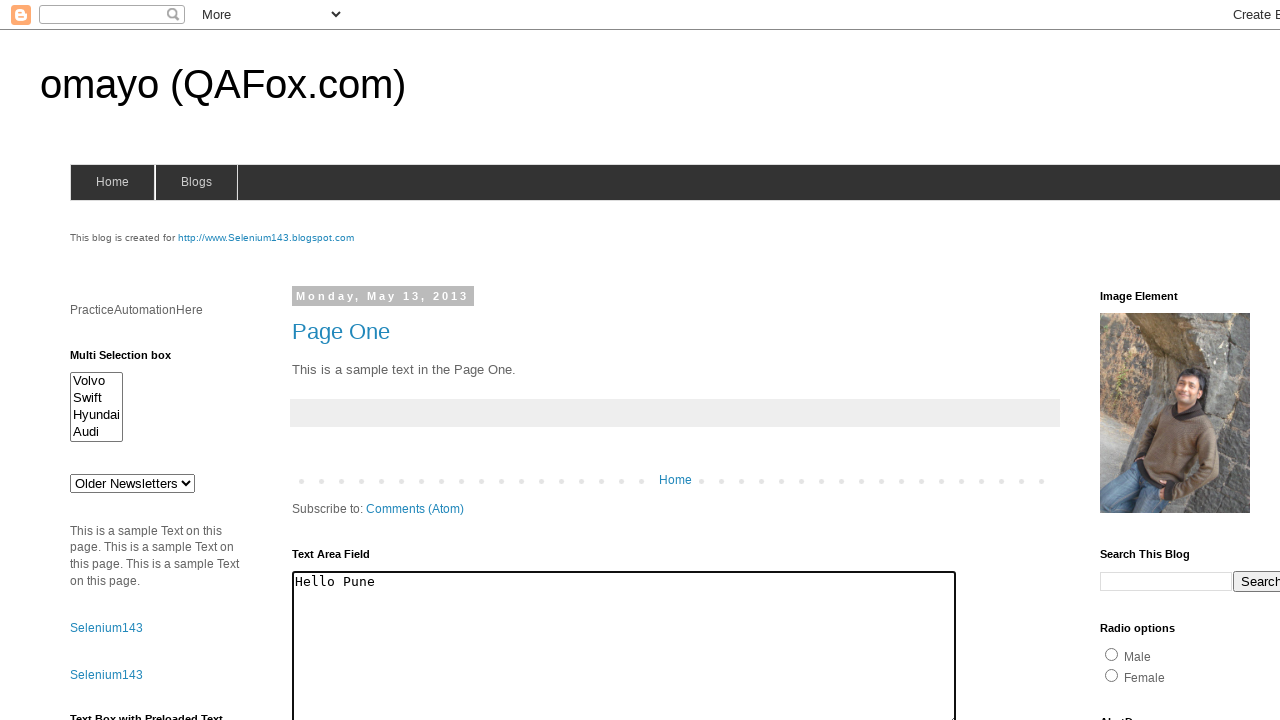

Waited 1 second to observe the text in textarea
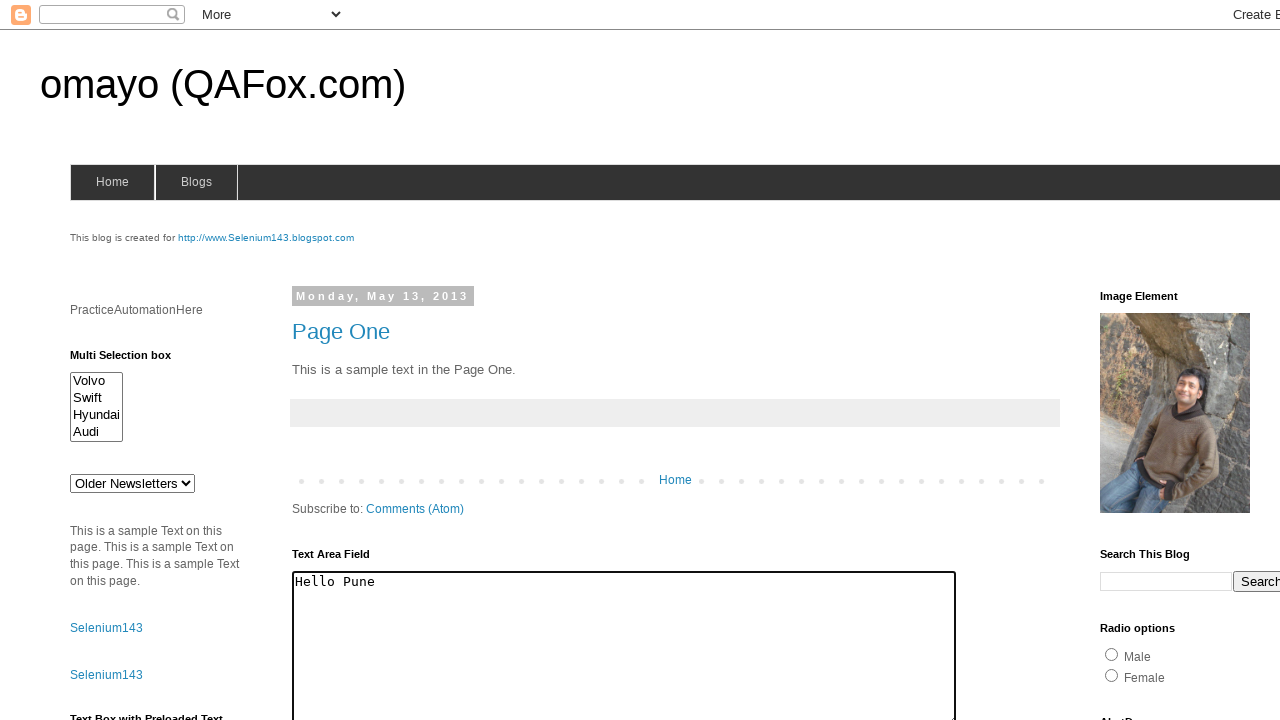

Cleared the textarea content on #ta1
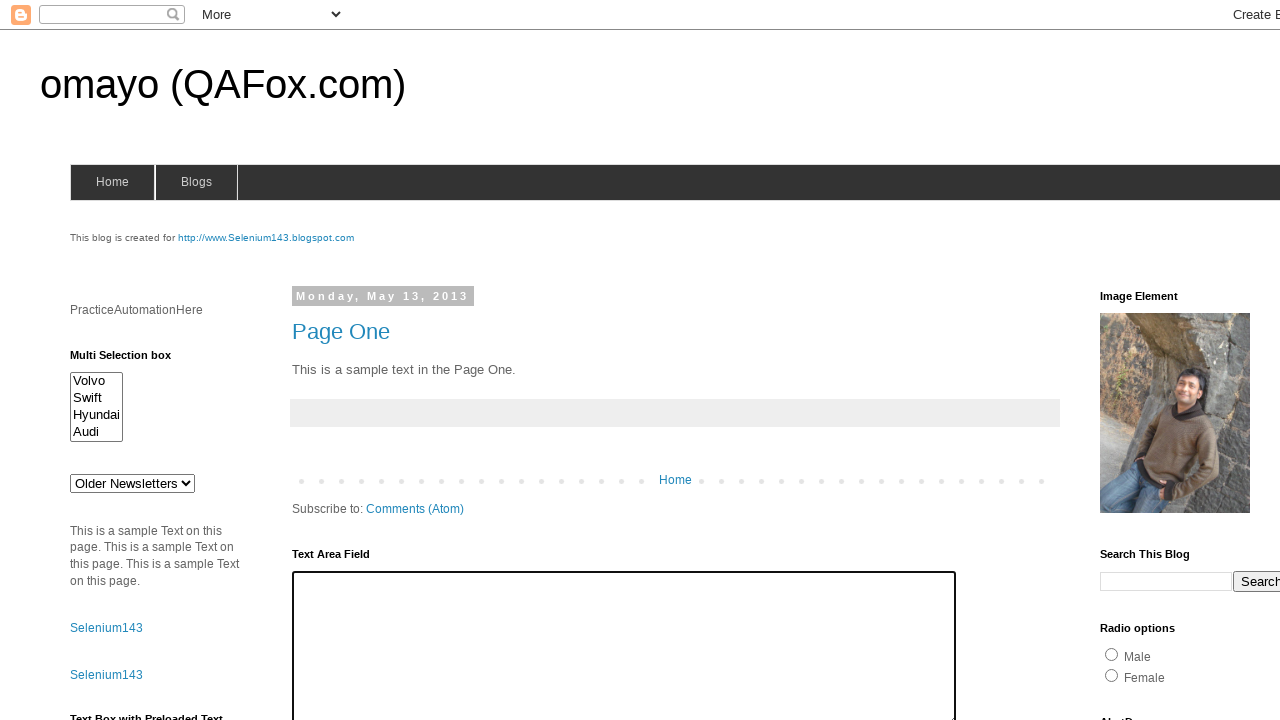

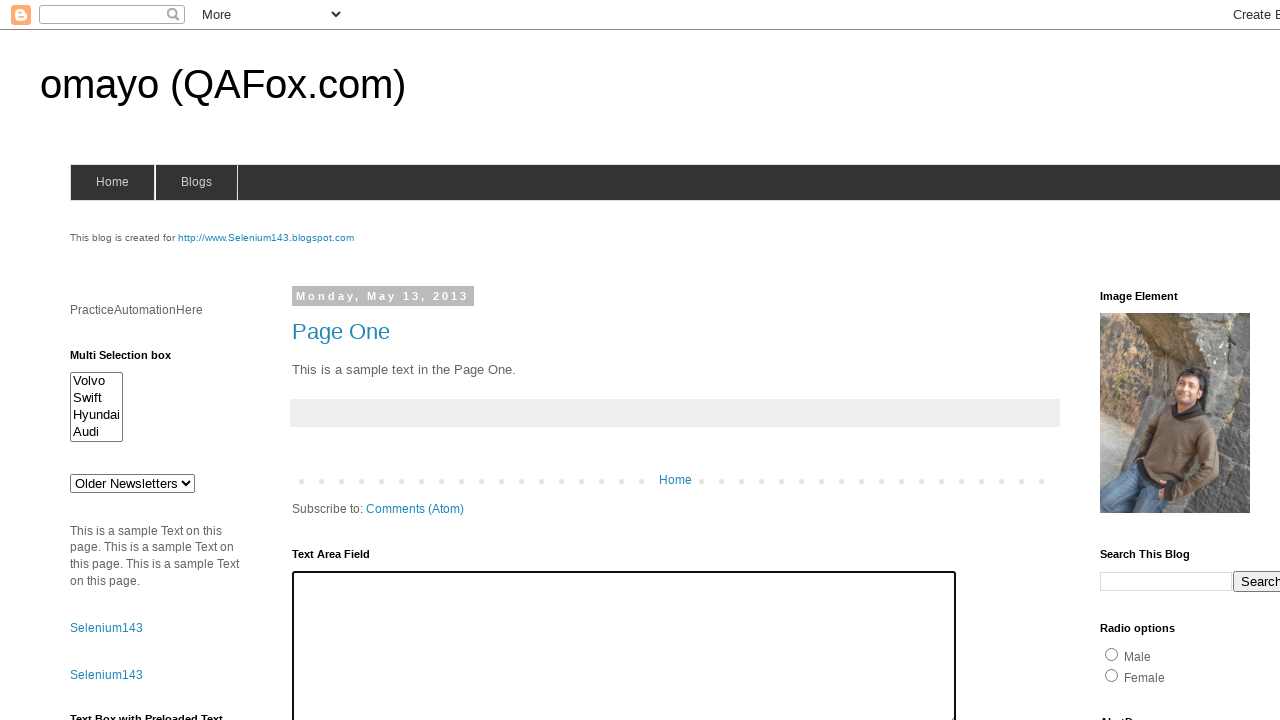